Tests radio button selection functionality by selecting different radio button options and verifying the selection

Starting URL: https://testpages.herokuapp.com/styled/basic-html-form-test.html

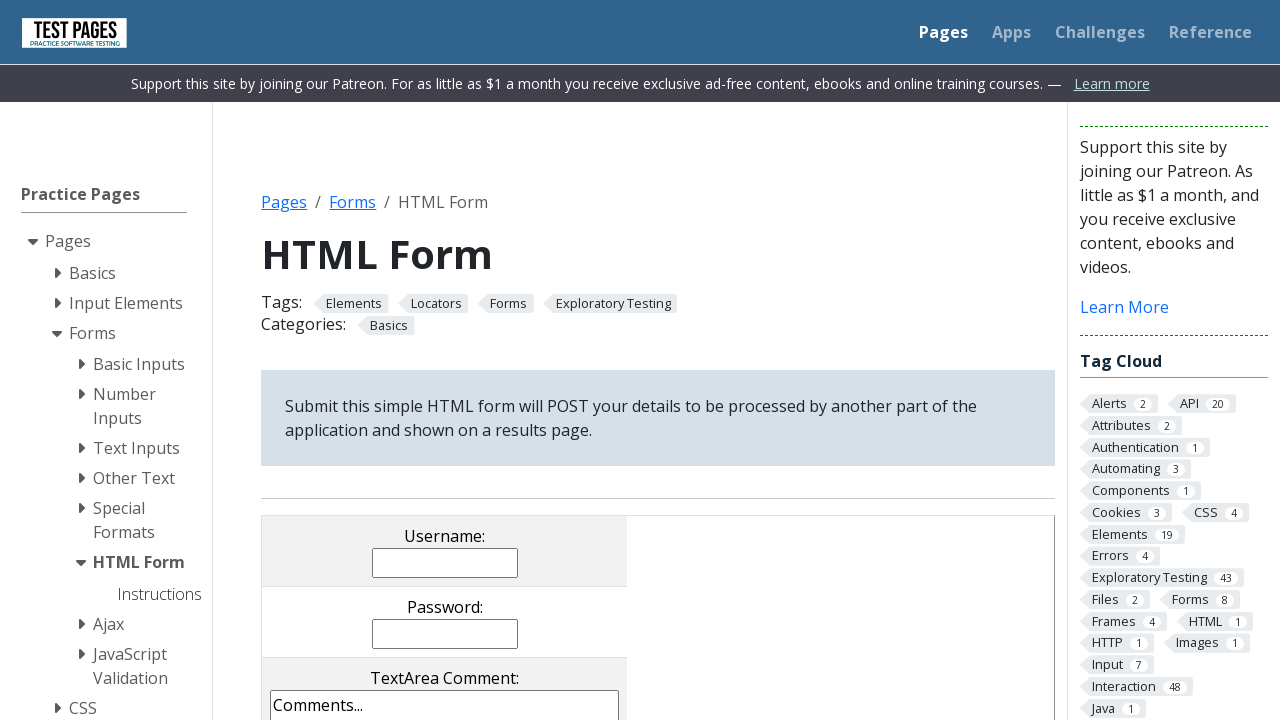

Navigated to basic HTML form test page
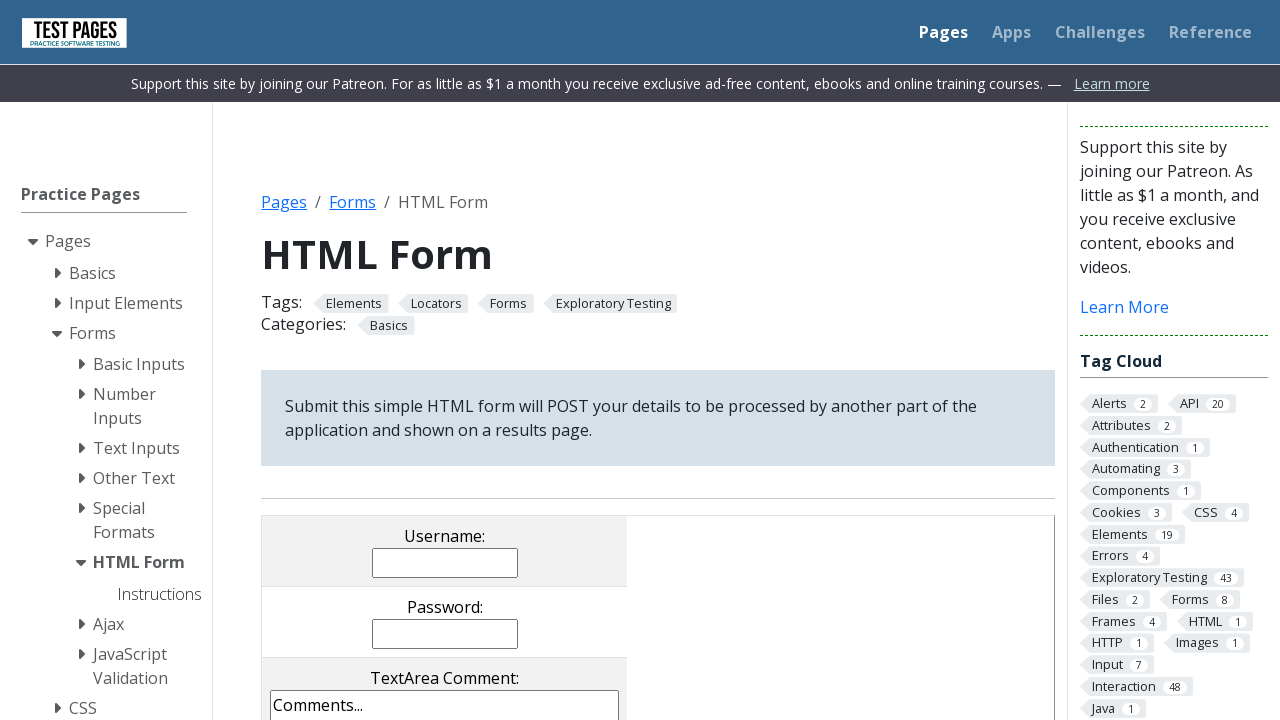

Selected first radio button option (rd1) at (350, 360) on input[name='radioval'][value='rd1']
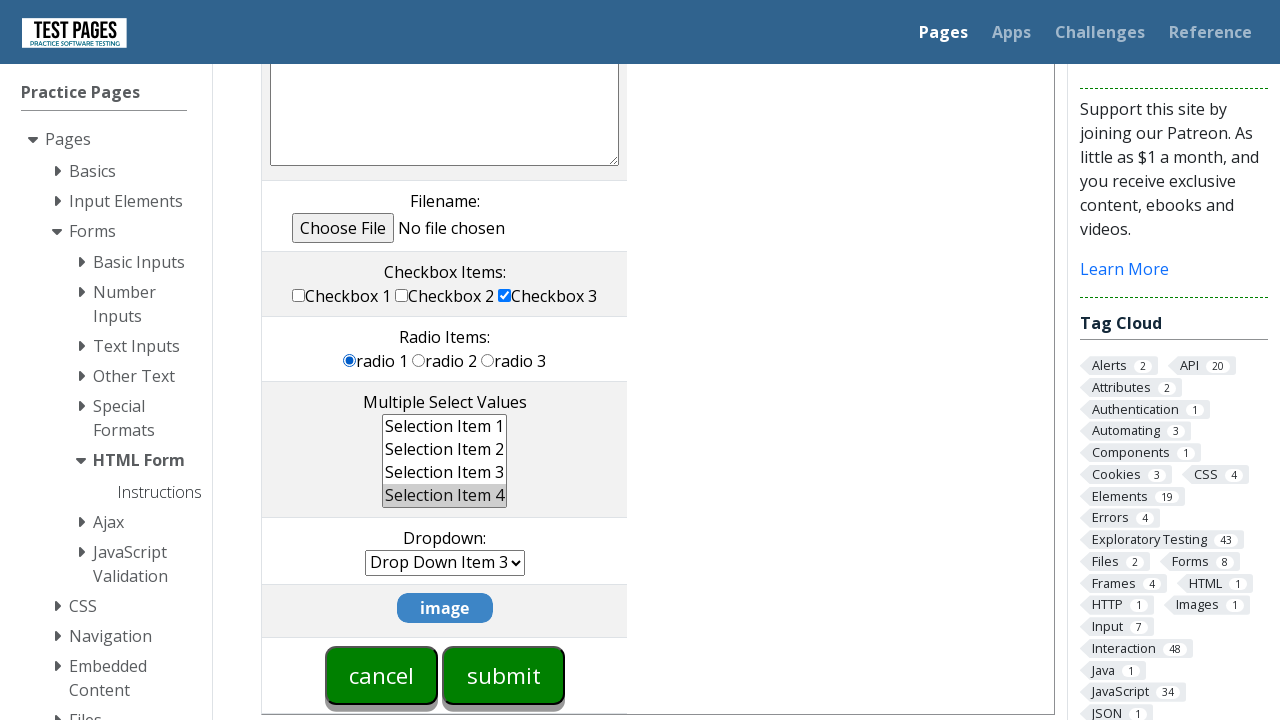

Verified that first radio button option is selected
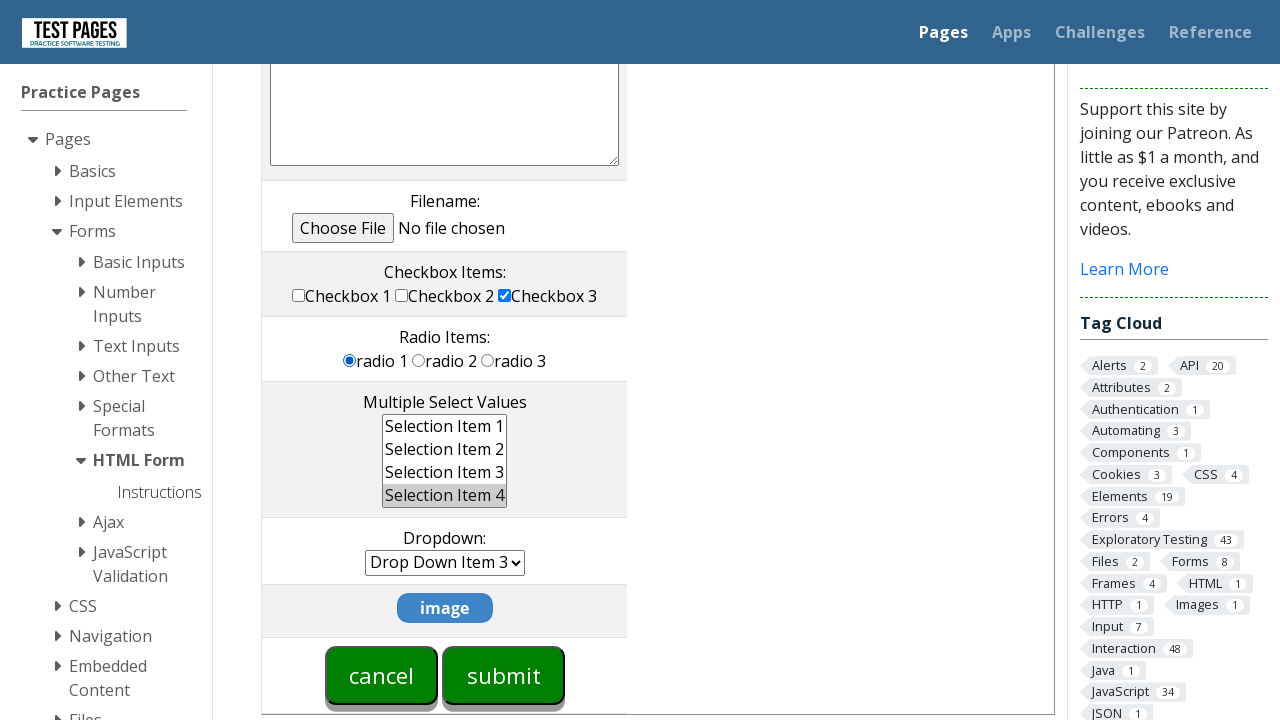

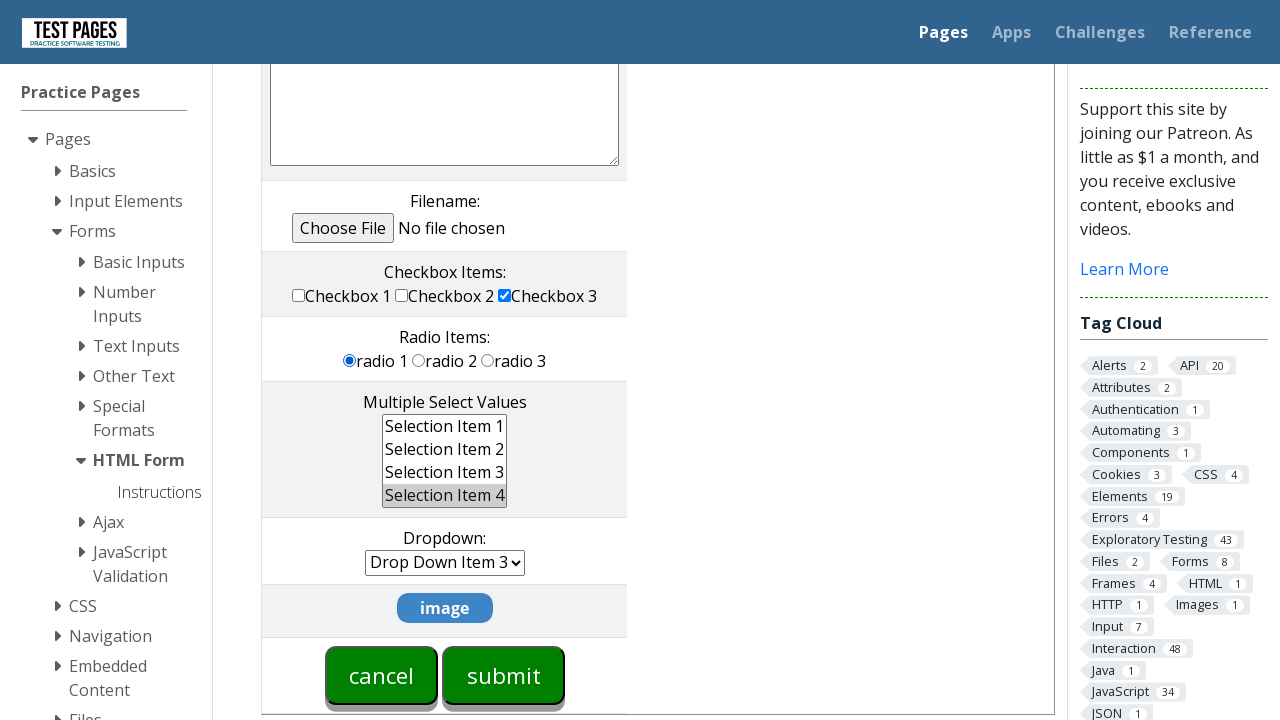